Tests that a todo item is removed when edited to an empty string

Starting URL: https://demo.playwright.dev/todomvc

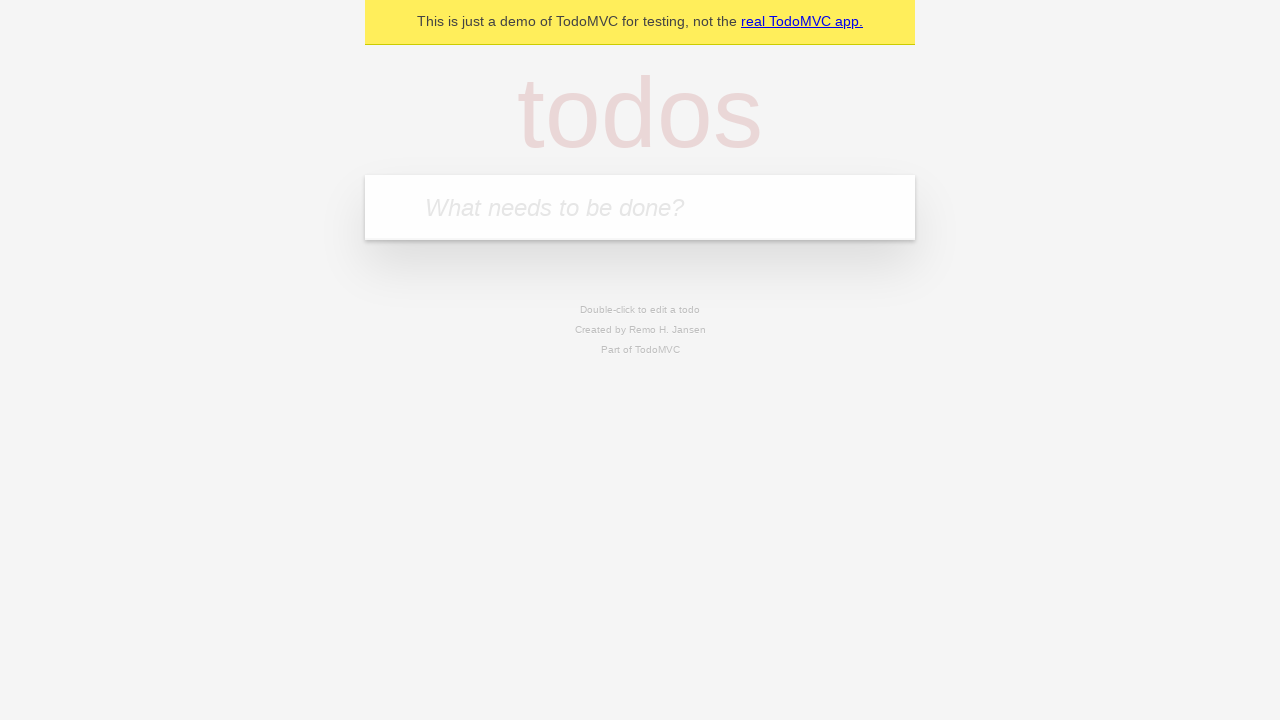

Filled new todo field with 'buy some cheese' on internal:attr=[placeholder="What needs to be done?"i]
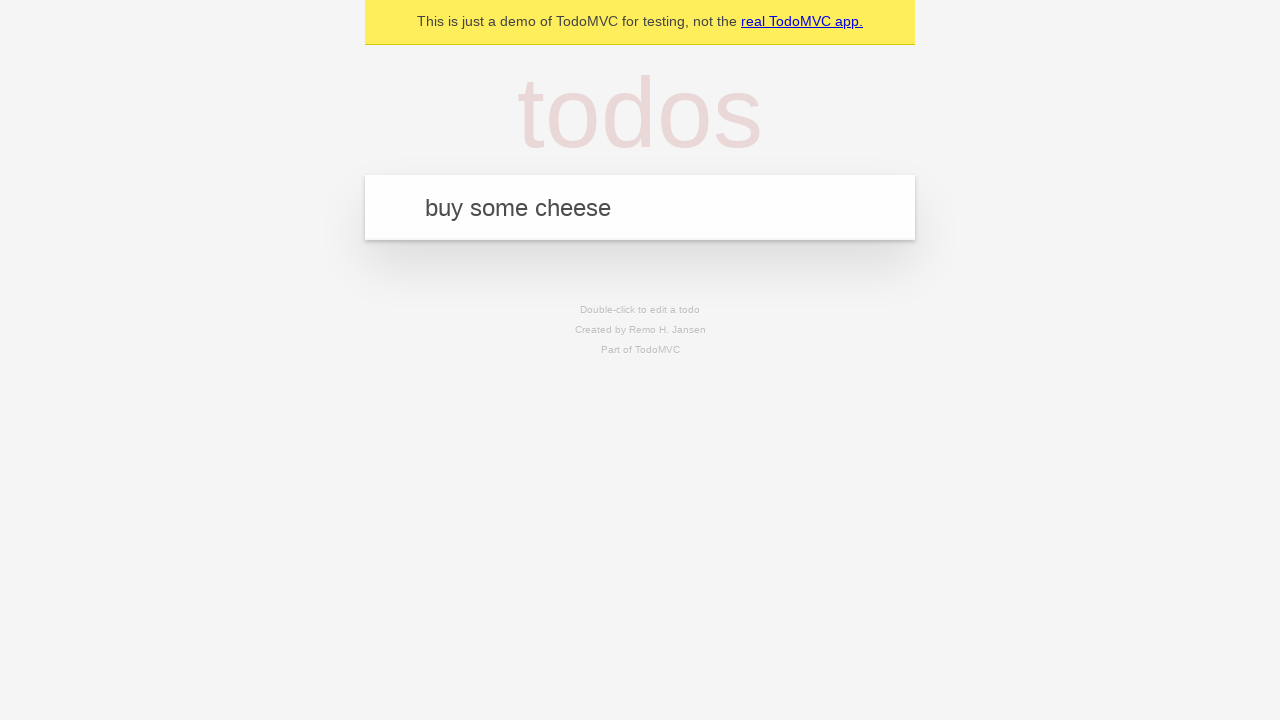

Pressed Enter to add todo item 'buy some cheese' on internal:attr=[placeholder="What needs to be done?"i]
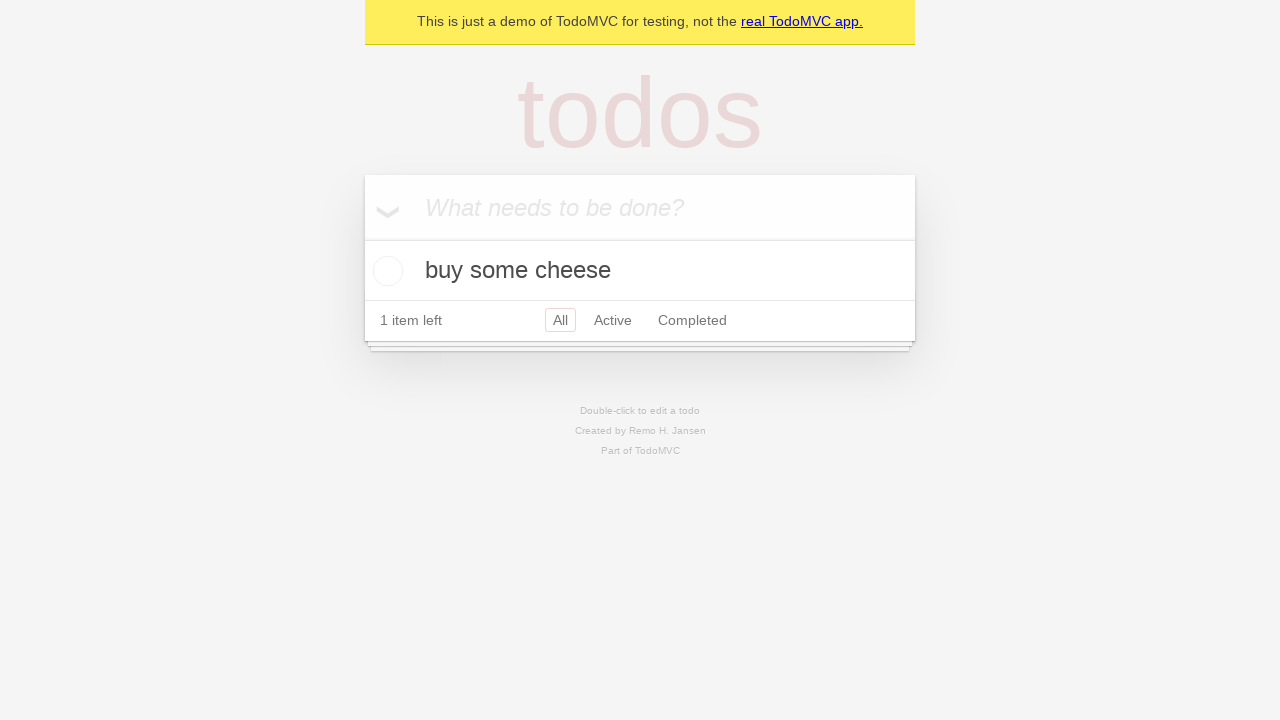

Filled new todo field with 'feed the cat' on internal:attr=[placeholder="What needs to be done?"i]
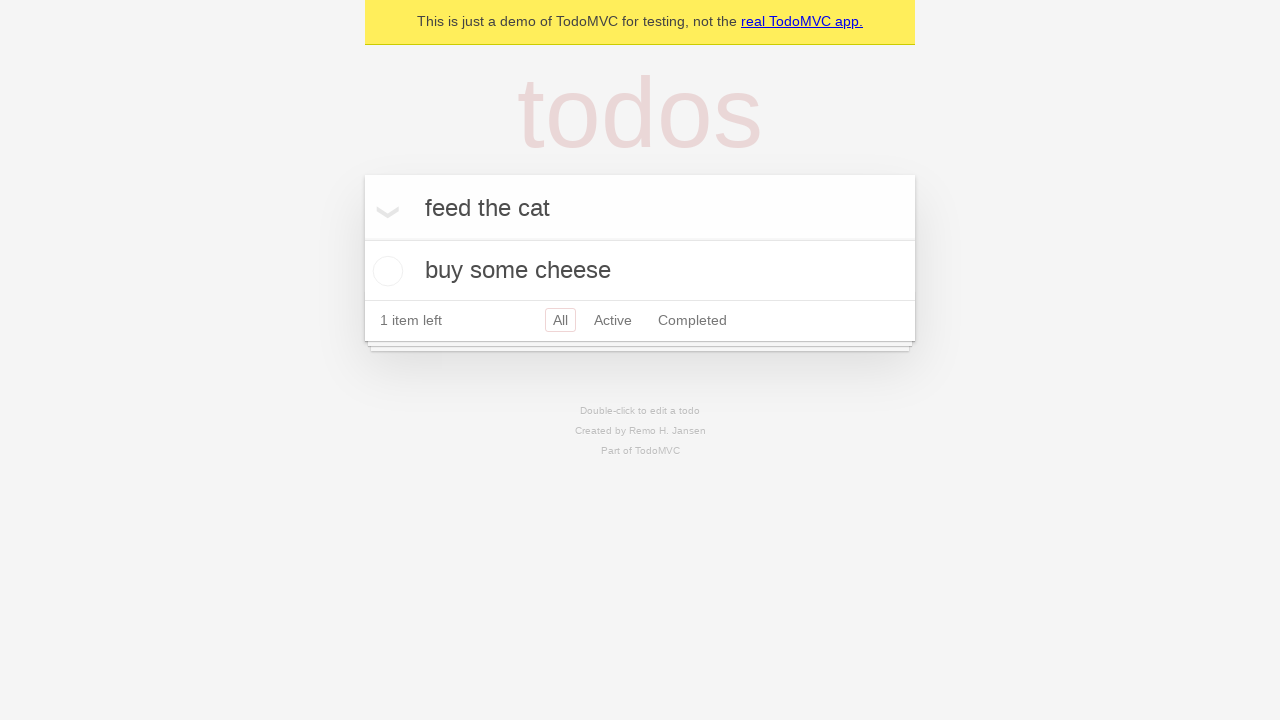

Pressed Enter to add todo item 'feed the cat' on internal:attr=[placeholder="What needs to be done?"i]
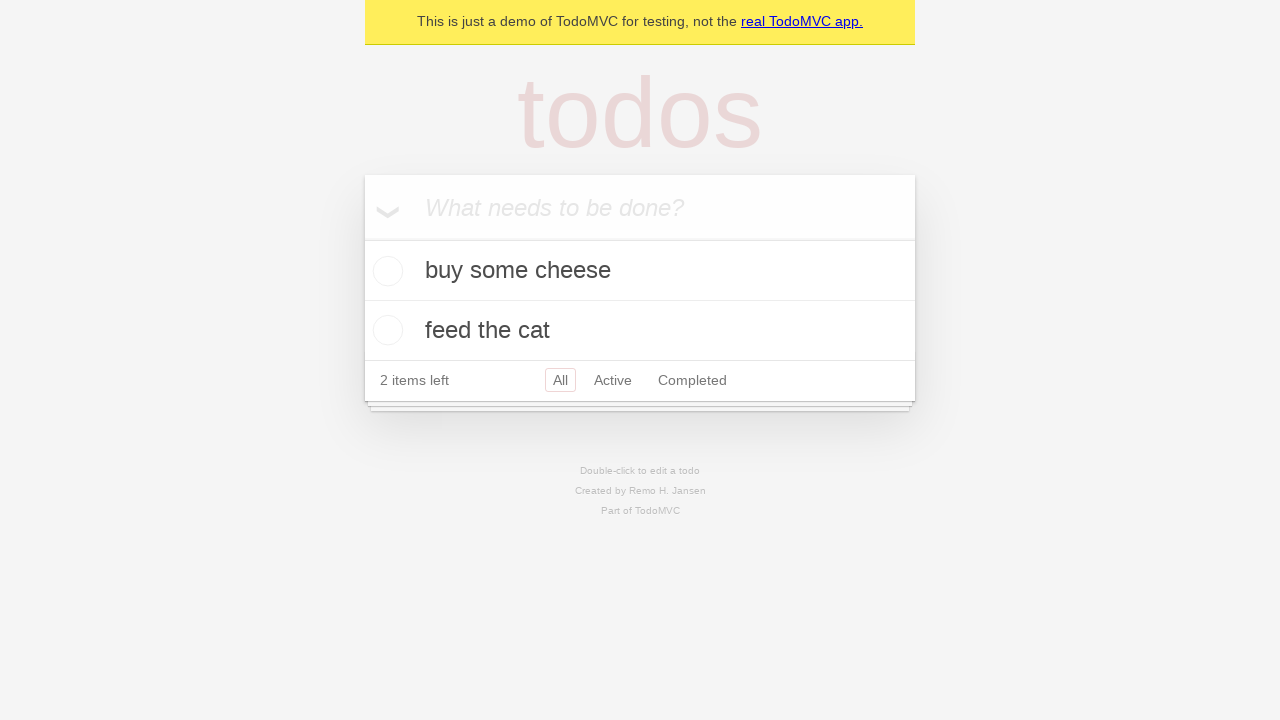

Filled new todo field with 'book a doctors appointment' on internal:attr=[placeholder="What needs to be done?"i]
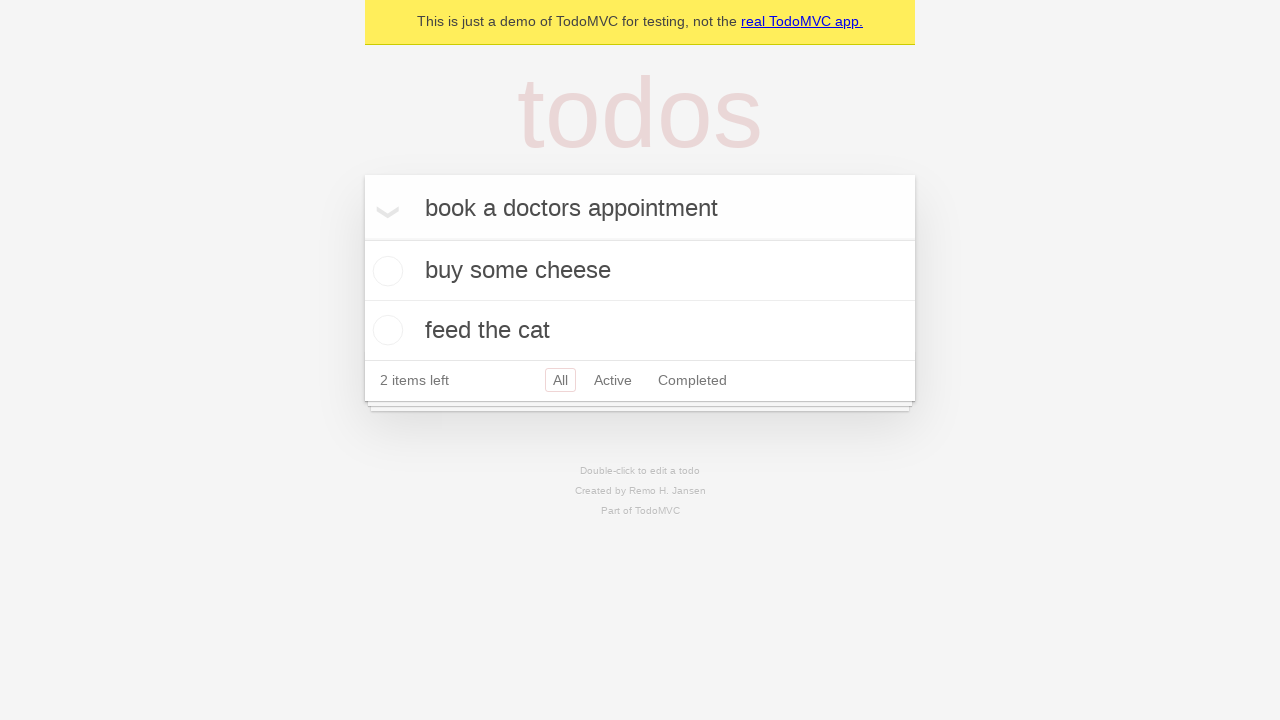

Pressed Enter to add todo item 'book a doctors appointment' on internal:attr=[placeholder="What needs to be done?"i]
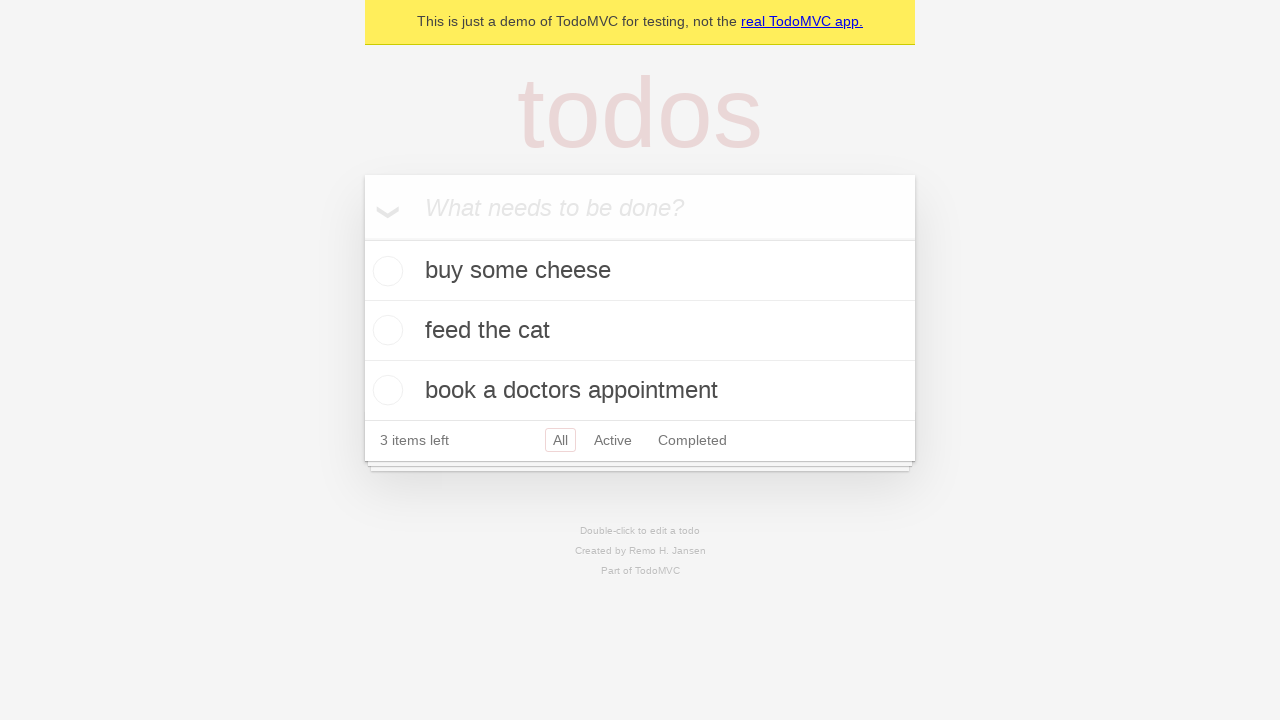

Waited for all 3 todo items to load
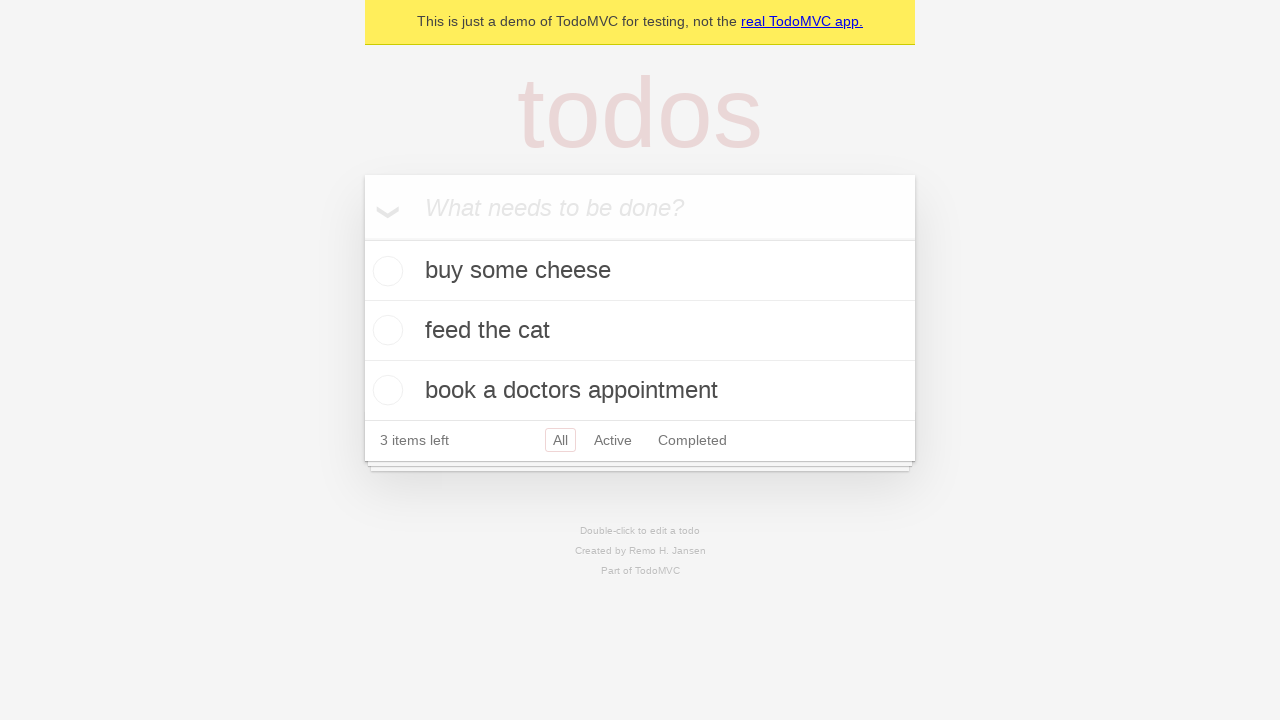

Double-clicked the second todo item to enter edit mode at (640, 331) on internal:testid=[data-testid="todo-item"s] >> nth=1
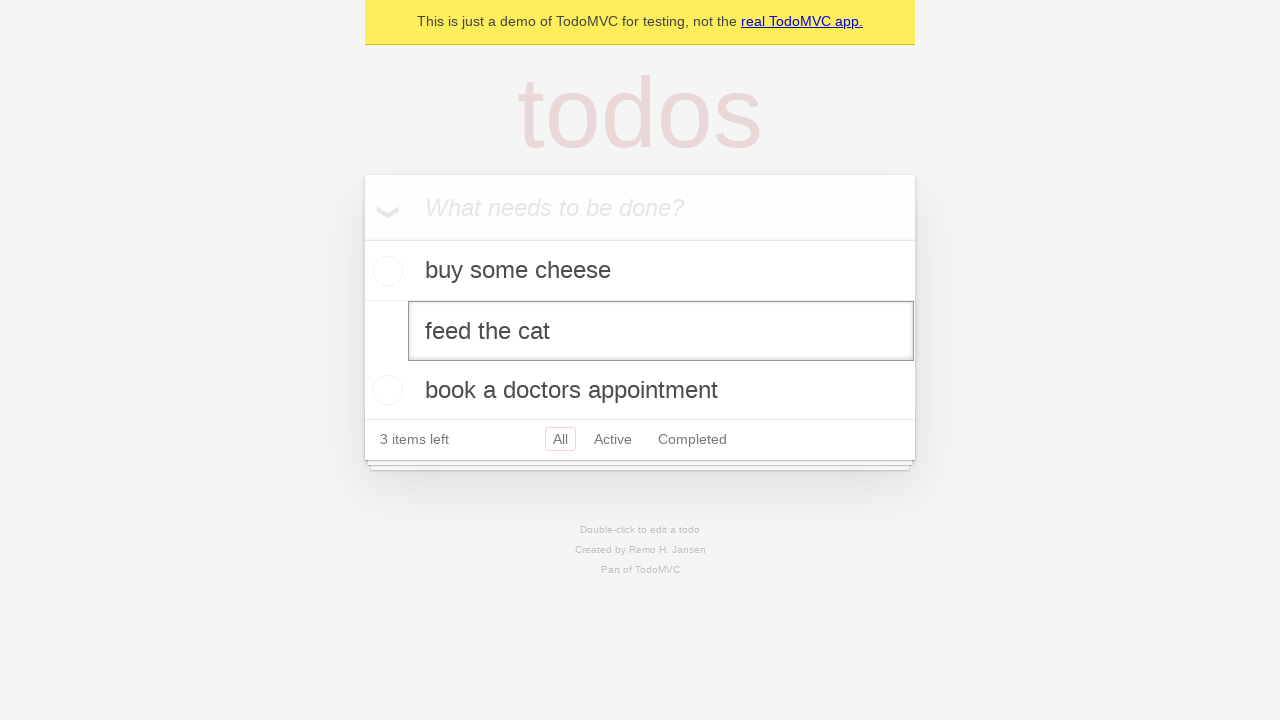

Cleared the text in the edit field on internal:testid=[data-testid="todo-item"s] >> nth=1 >> internal:role=textbox[nam
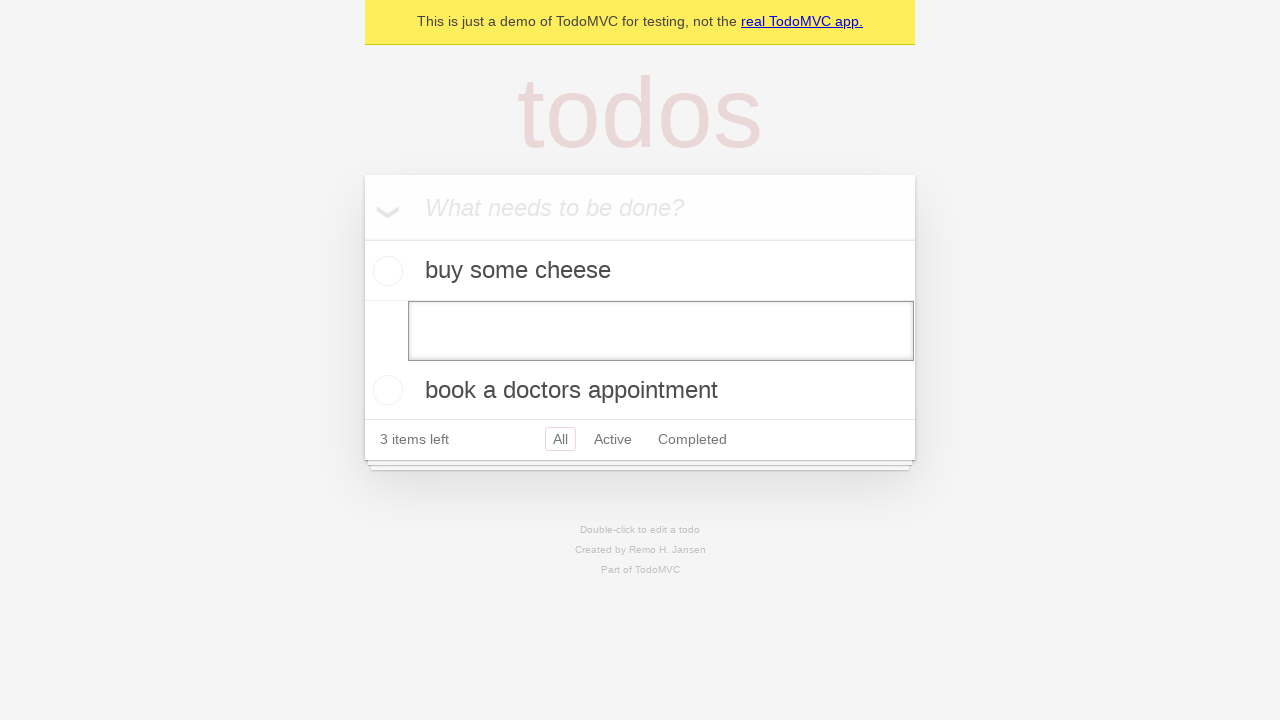

Pressed Enter to confirm empty edit, removing the todo item on internal:testid=[data-testid="todo-item"s] >> nth=1 >> internal:role=textbox[nam
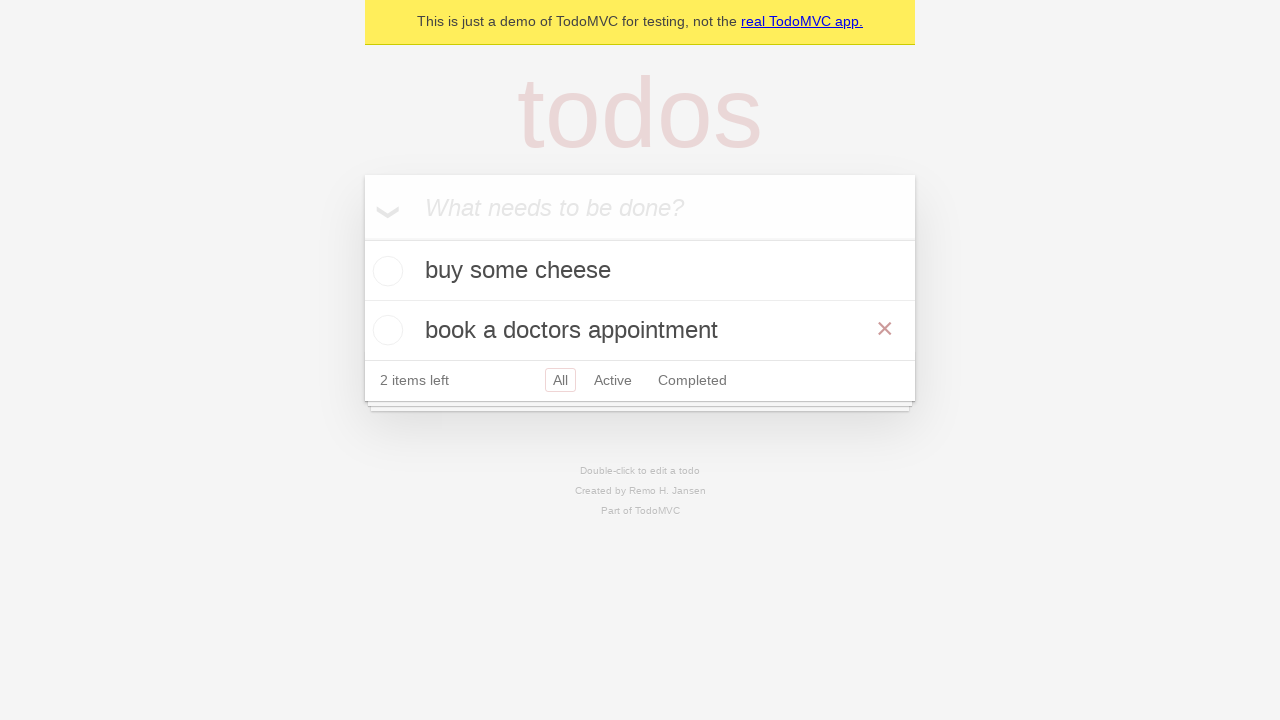

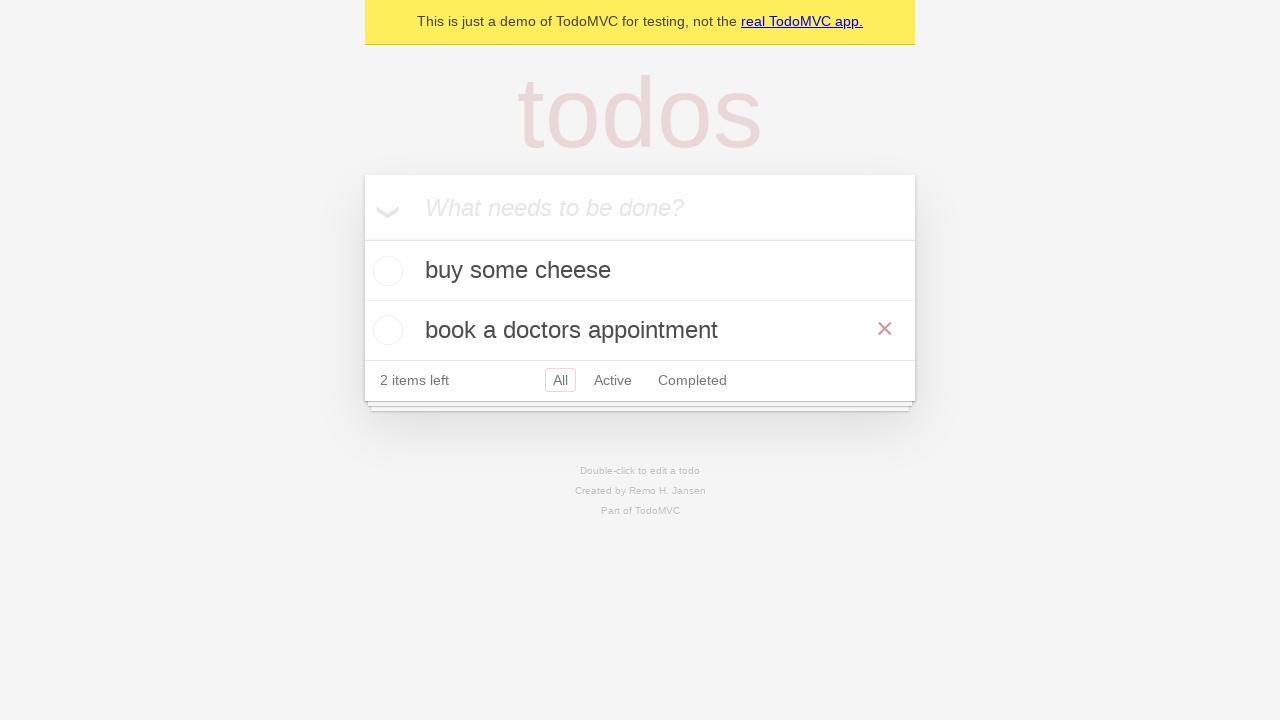